Clicks on the Facebook social media link to navigate to the company's Facebook page

Starting URL: https://www.focusservices.com/

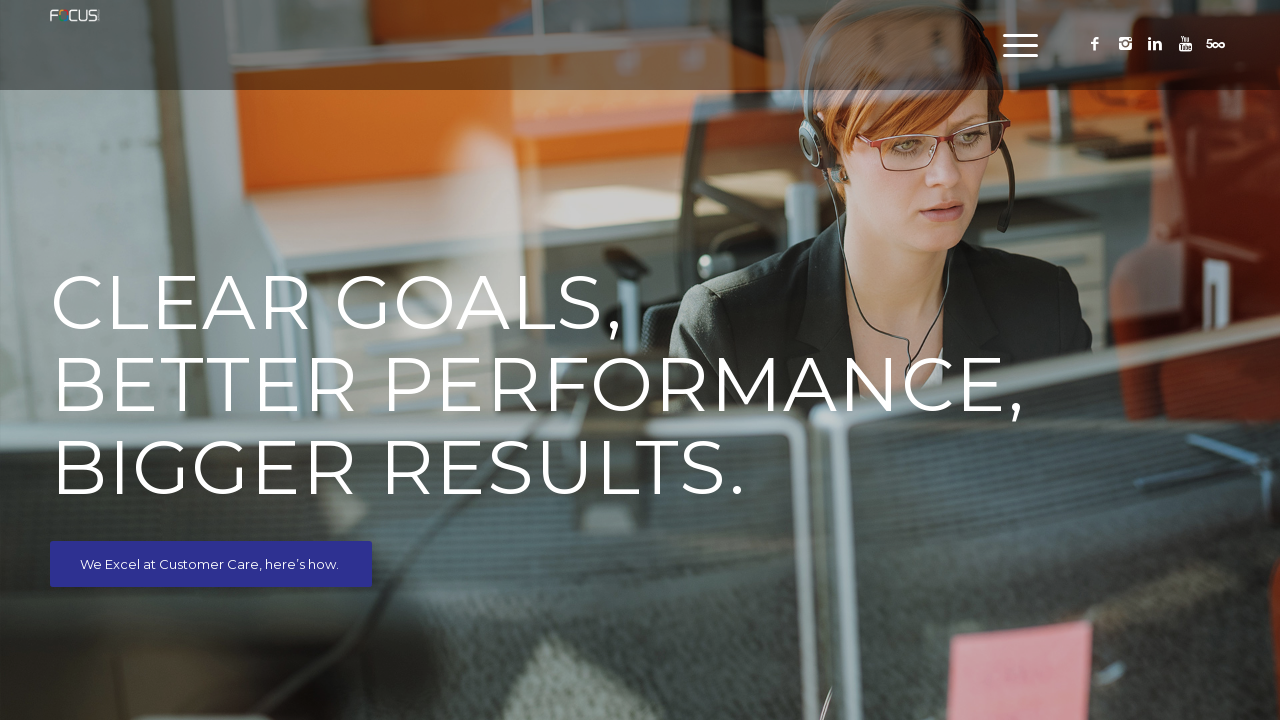

Clicked on Facebook social media link to navigate to company's Facebook page at (1095, 44) on a[href='https://www.facebook.com/focusservicesllc/']
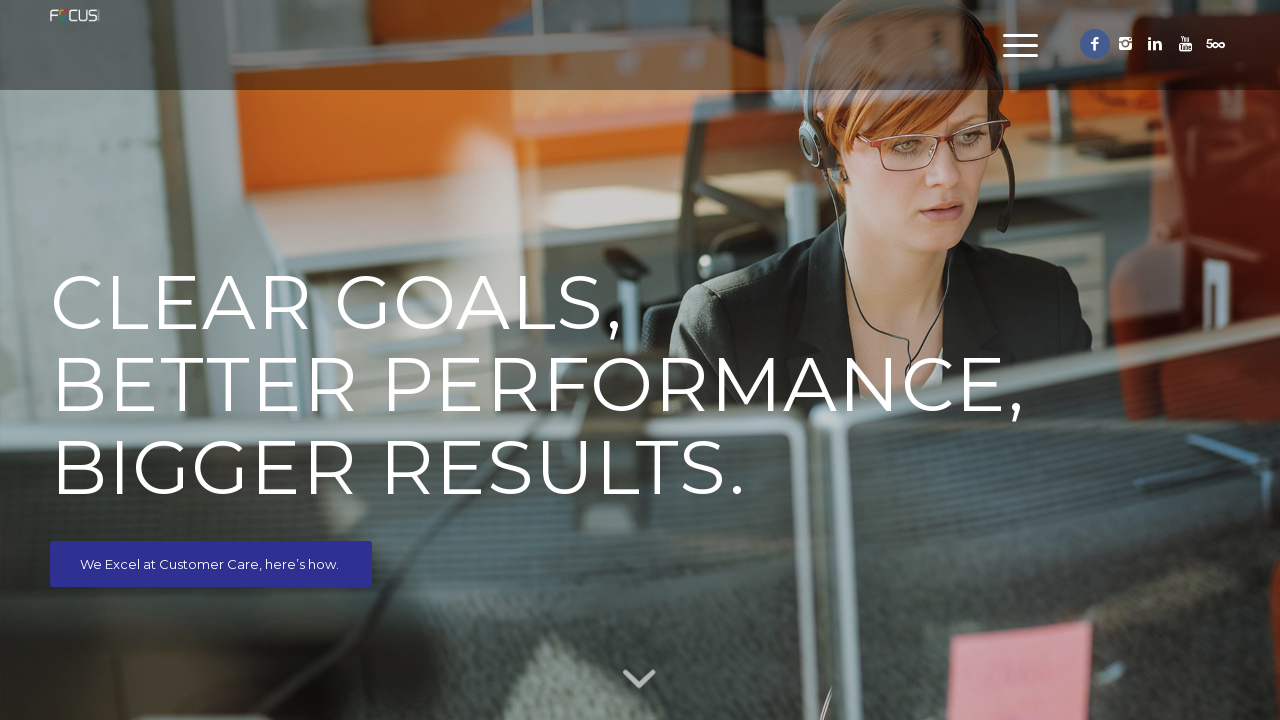

Confirmed Facebook page is open
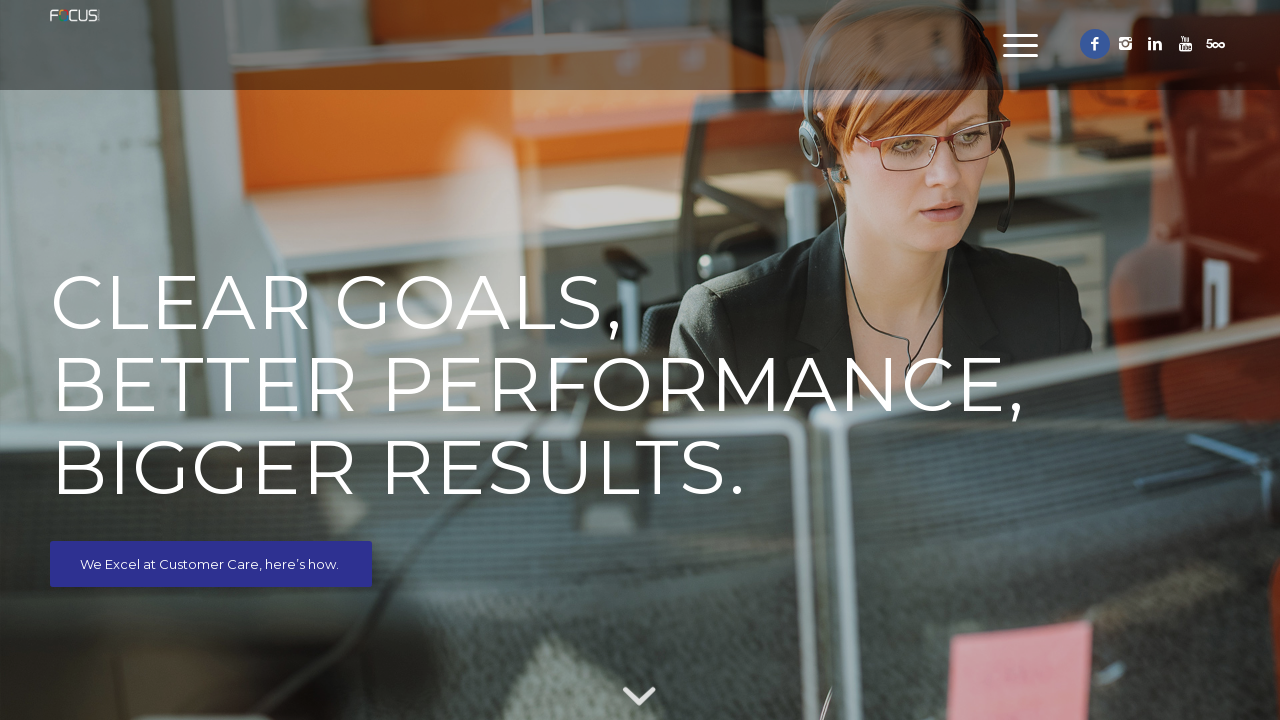

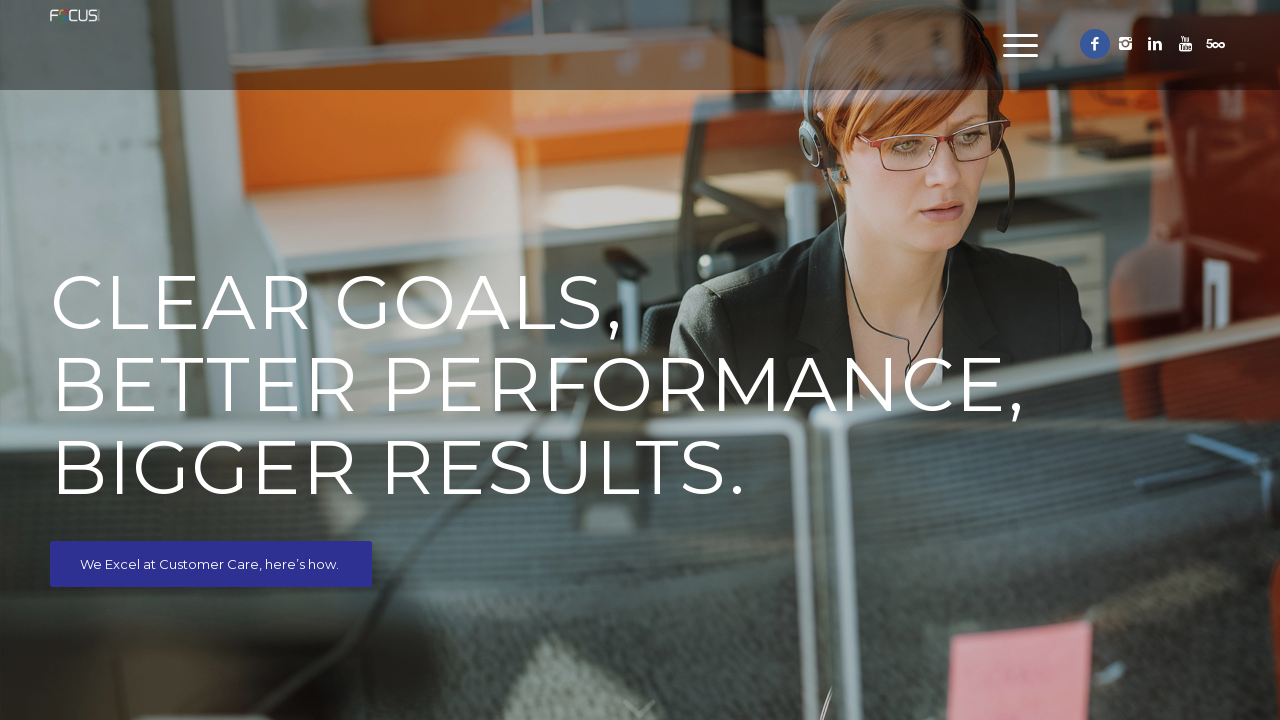